Tests the prompt alert by clicking the prompt button, entering a name in the prompt, accepting it, and verifying the result

Starting URL: https://demoqa.com/

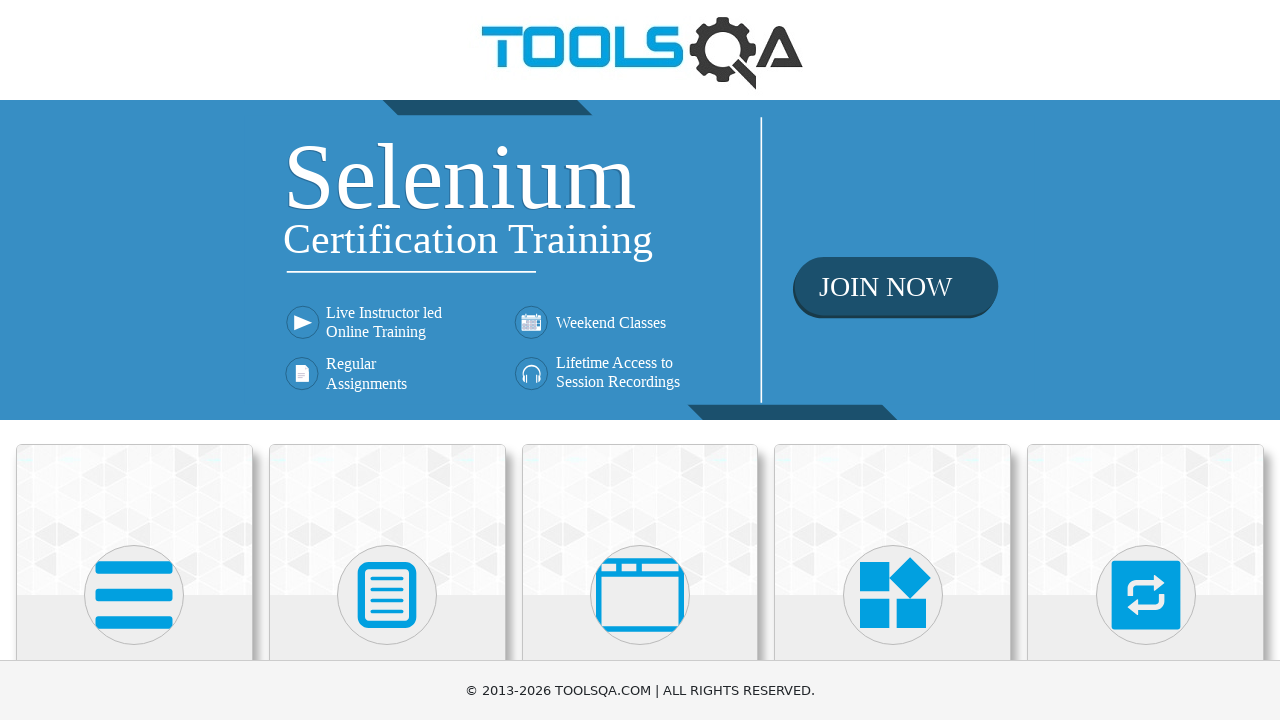

Scrolled down to see the alert cards
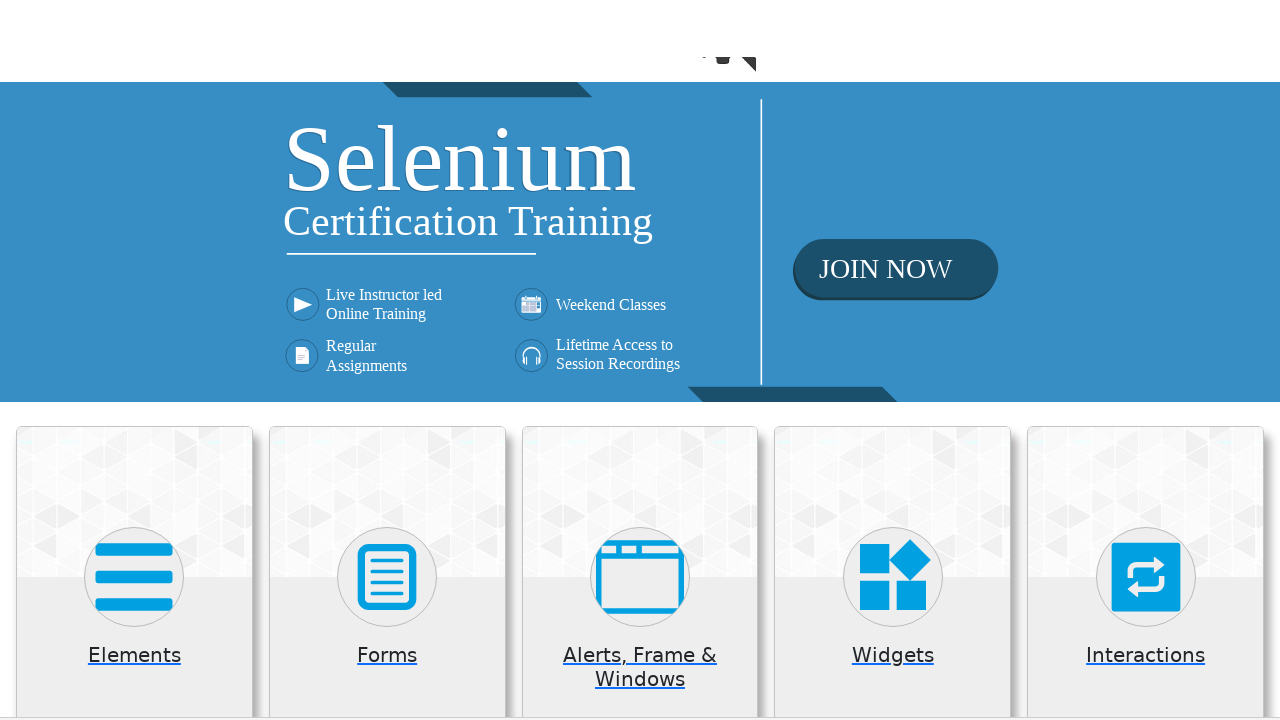

Clicked on 'Alerts, Frame & Windows' card at (640, 185) on xpath=//h5[text()='Alerts, Frame & Windows']
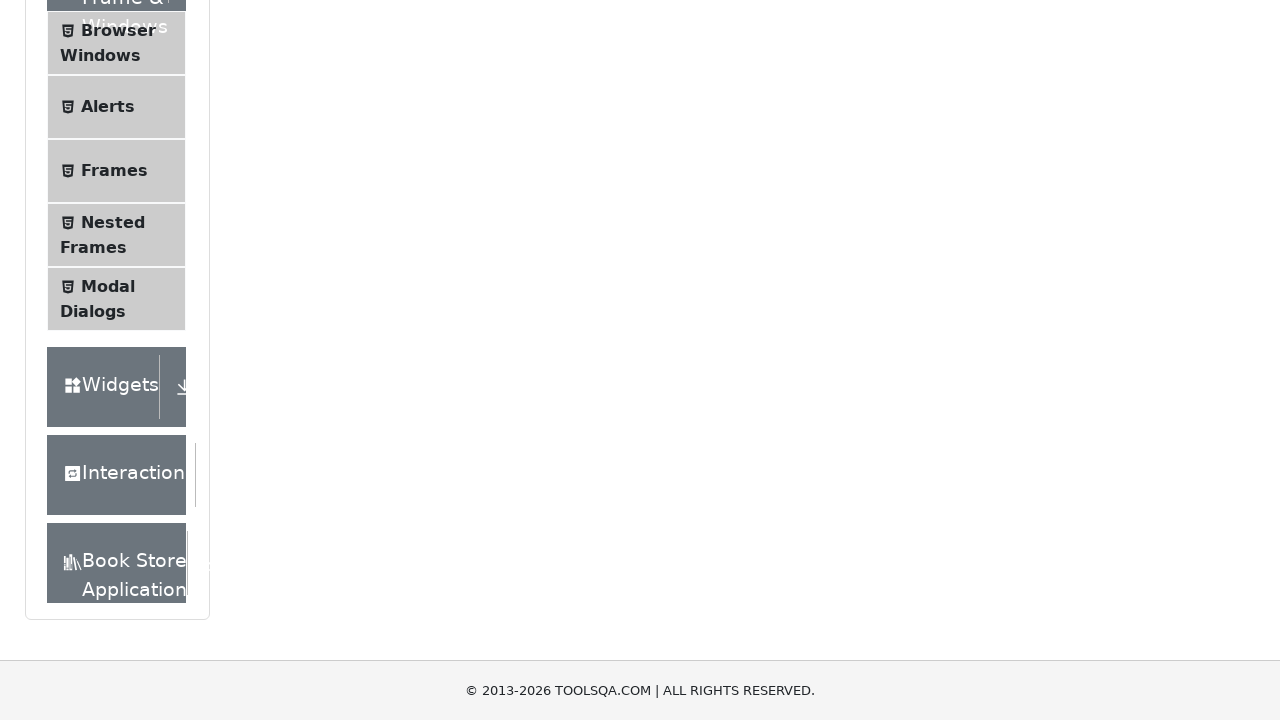

Clicked on 'Alerts' in the side menu at (108, 107) on xpath=//span[text()='Alerts']
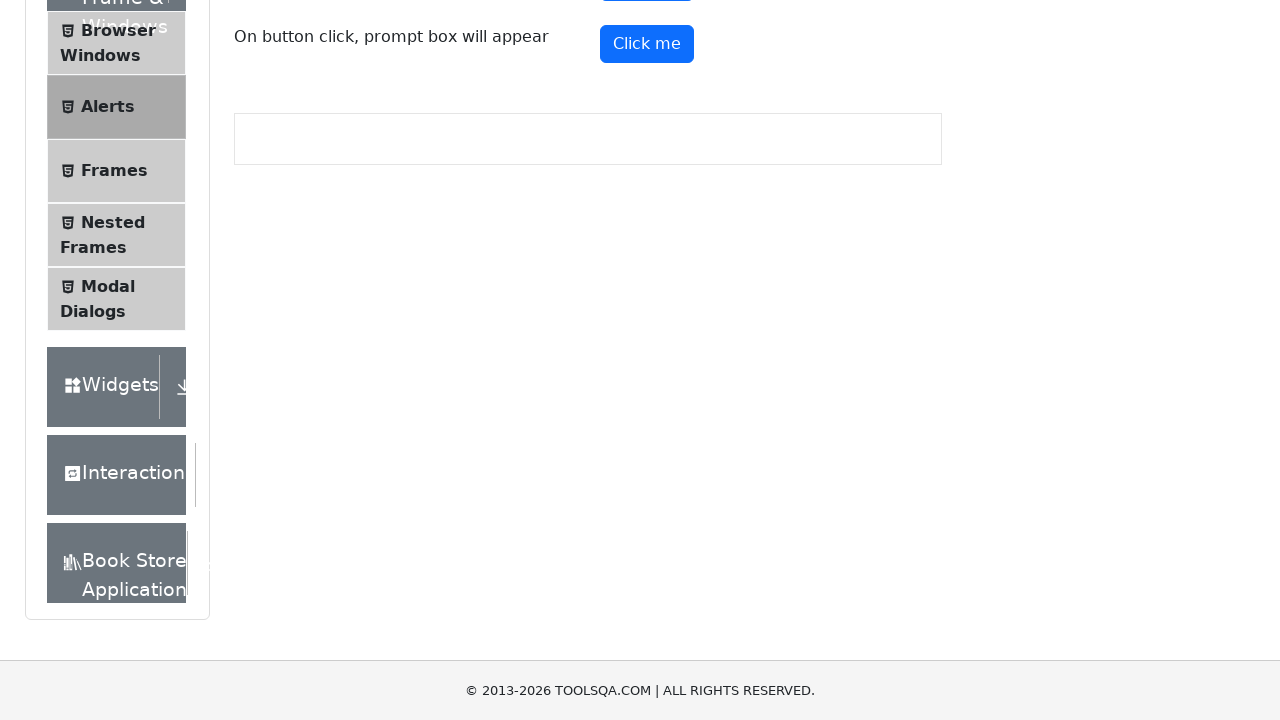

Set up dialog handler to accept prompt with name 'Alexandra'
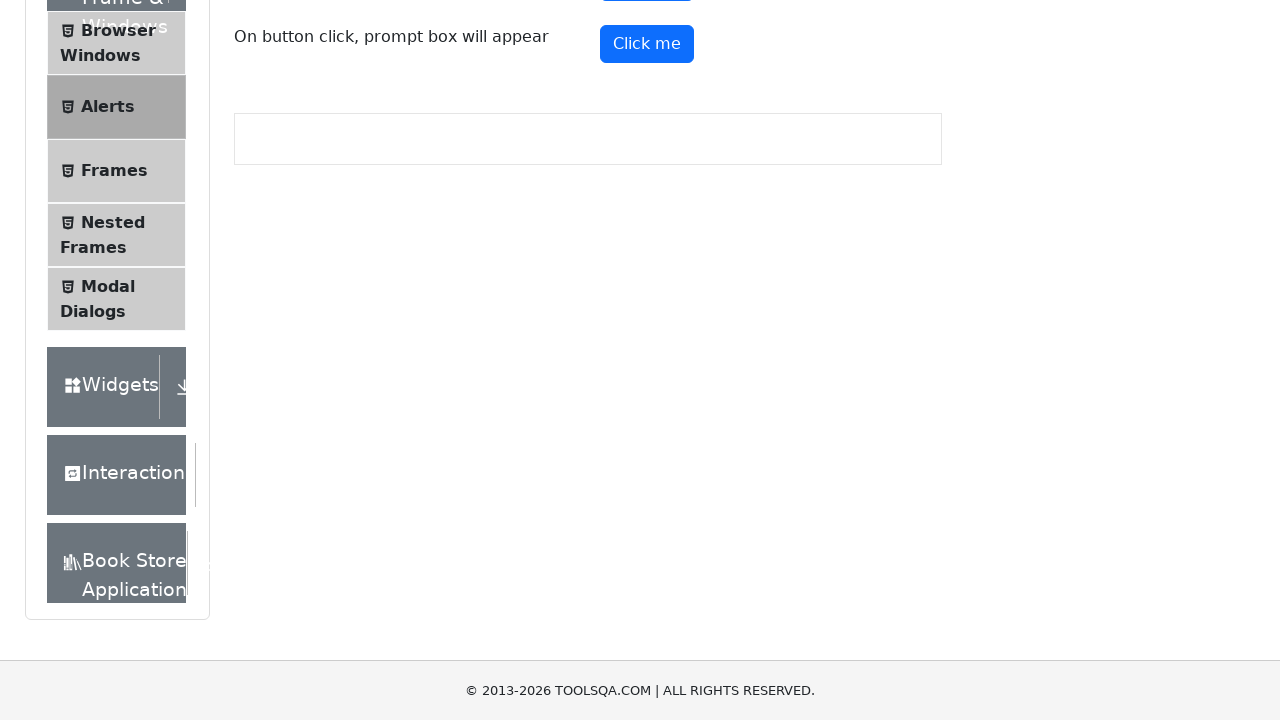

Clicked the prompt button at (647, 44) on #promtButton
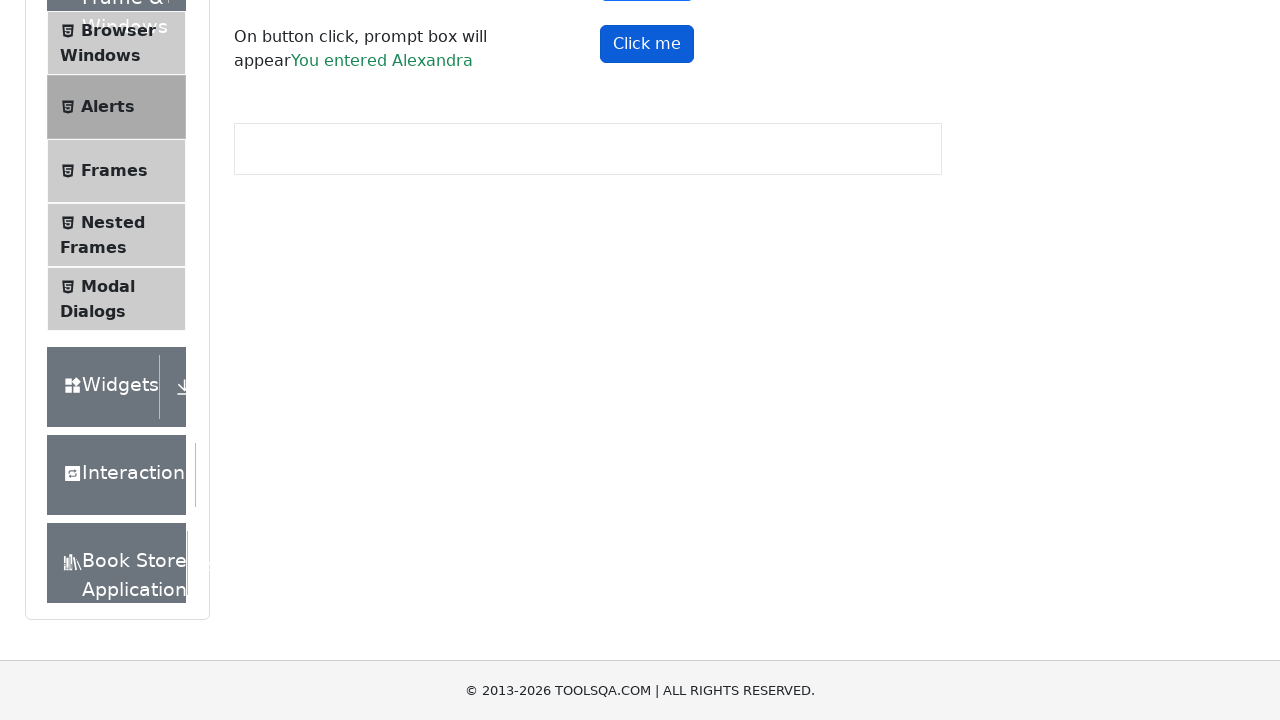

Waited for dialog to be handled
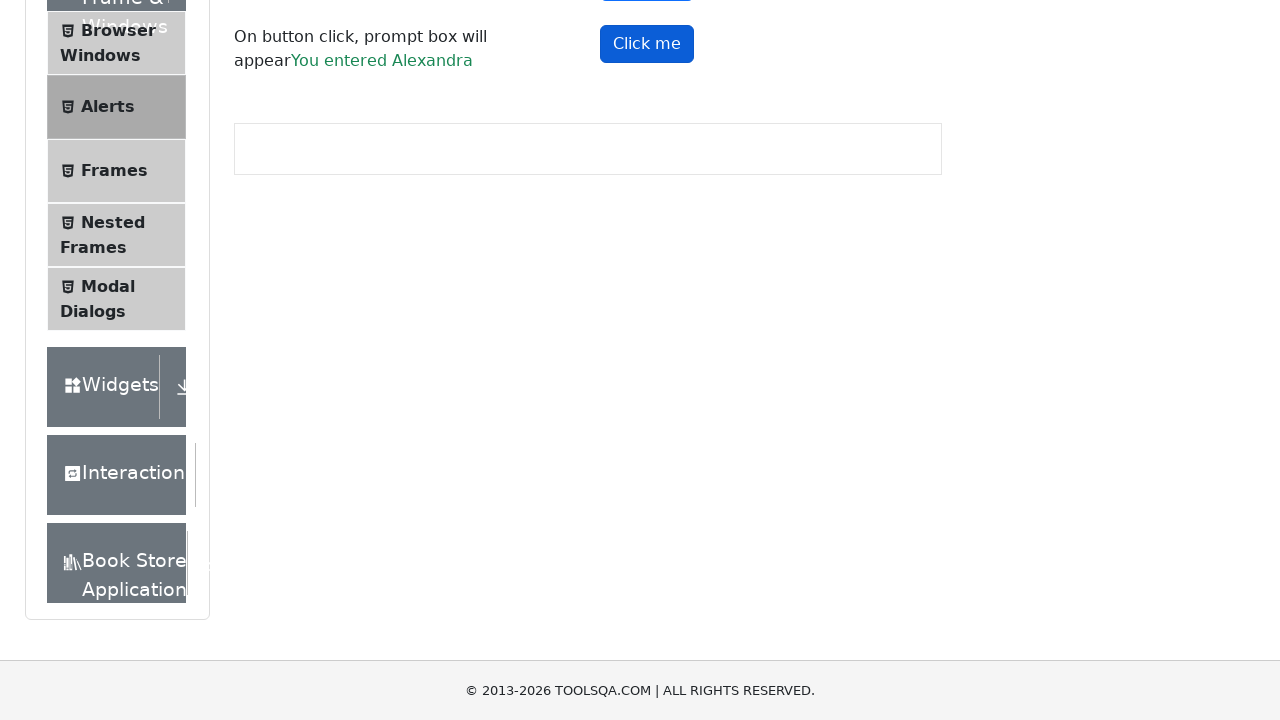

Verified prompt result element appeared with entered name
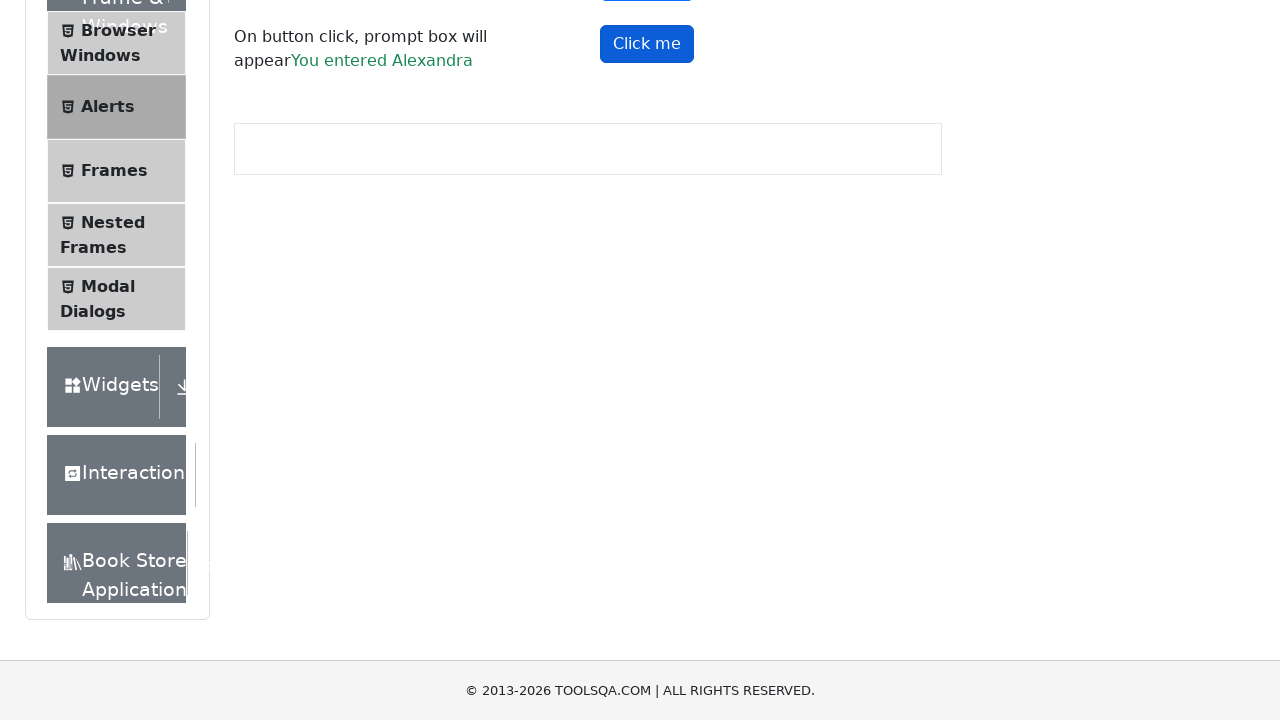

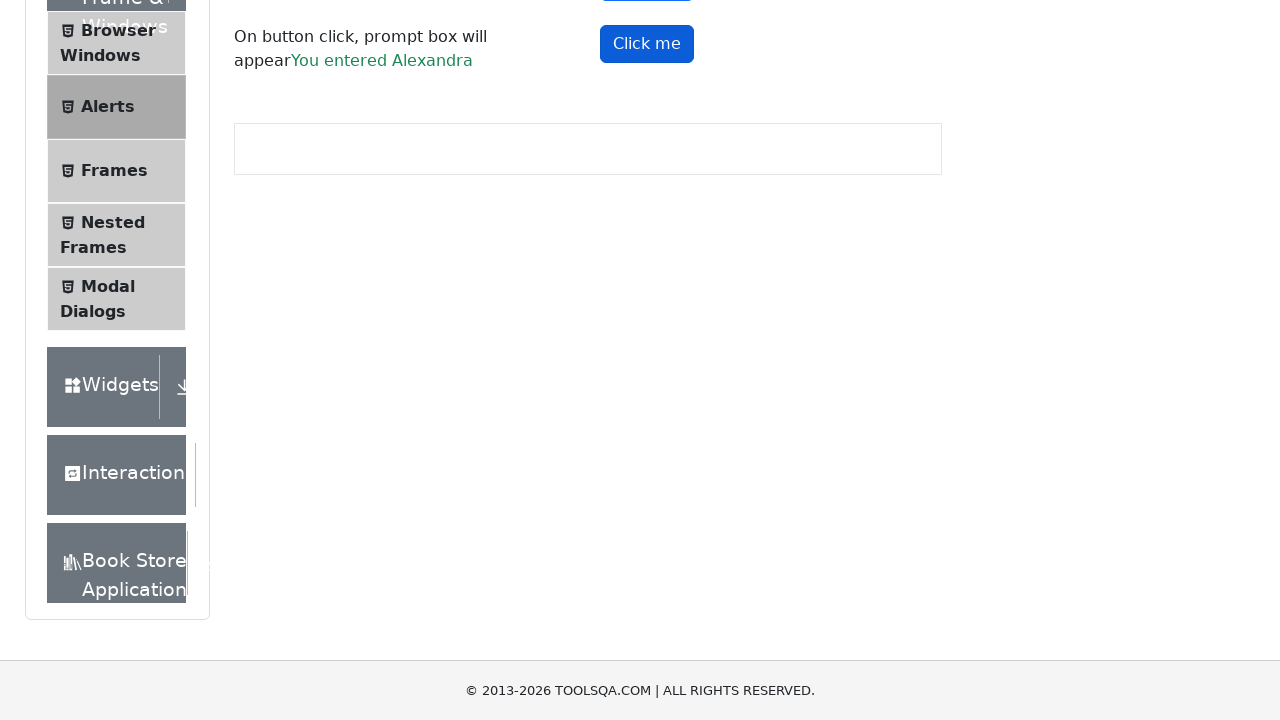